Tests JavaScript prompt alert functionality by clicking a button to trigger a prompt, entering text, and accepting the alert

Starting URL: https://demoqa.com/alerts

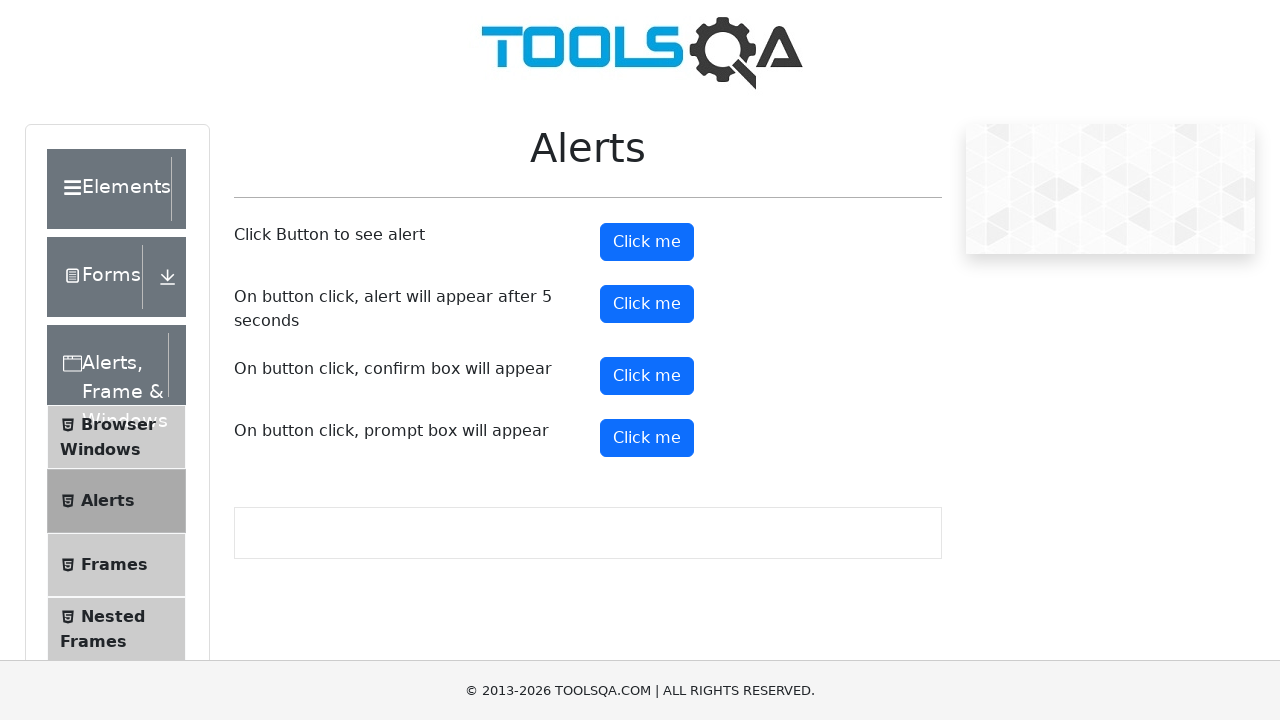

Clicked prompt button to trigger alert at (647, 438) on #promtButton
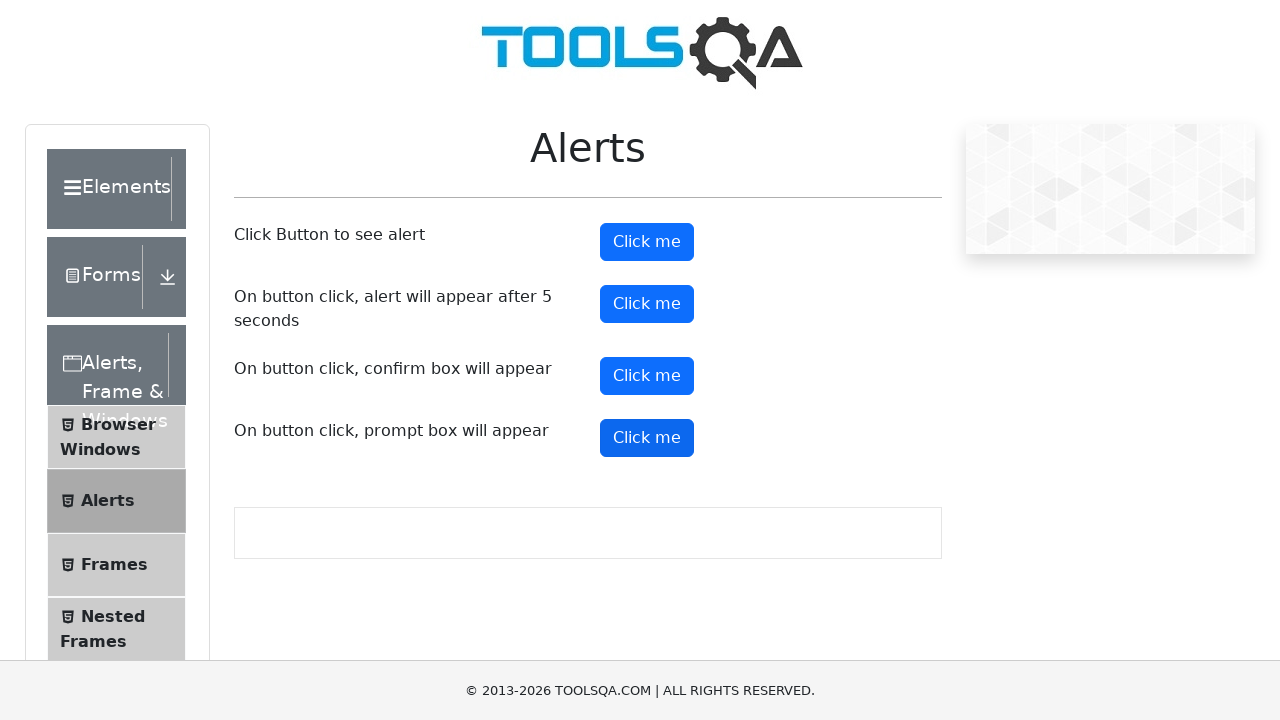

Set up dialog handler to accept prompt with 'JohnDoe'
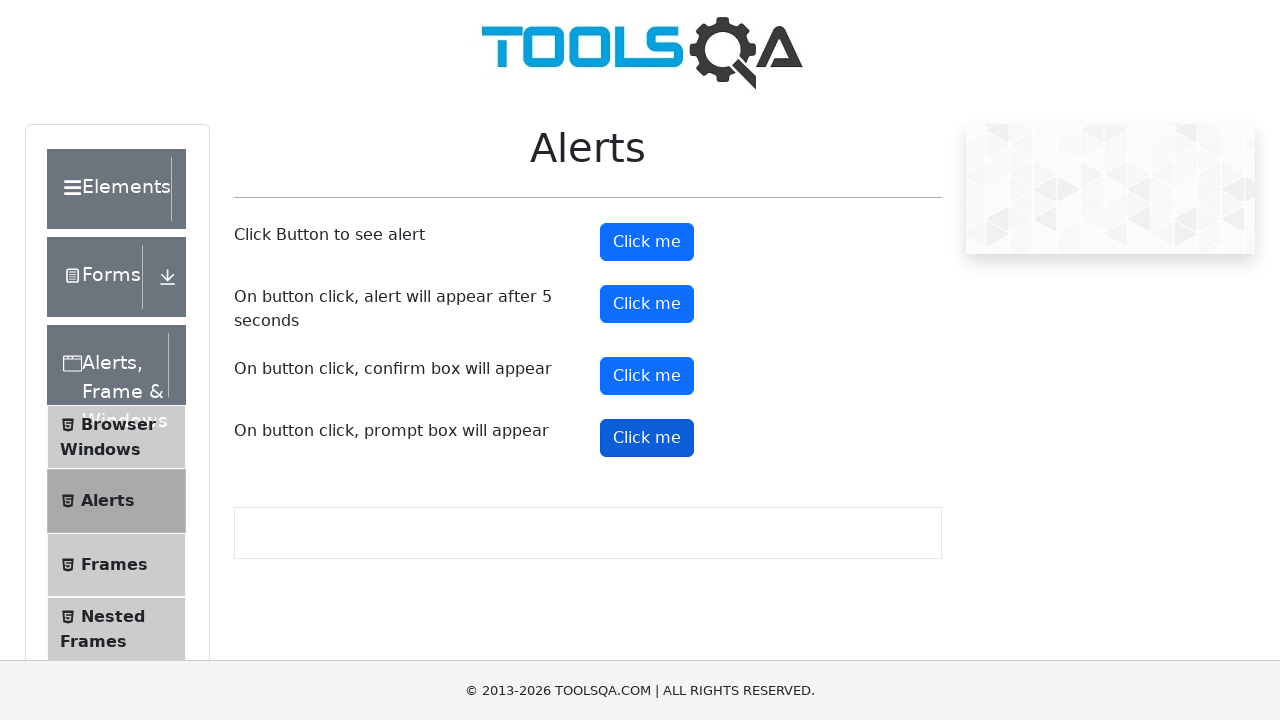

Clicked prompt button again to trigger dialog with handler active at (647, 438) on #promtButton
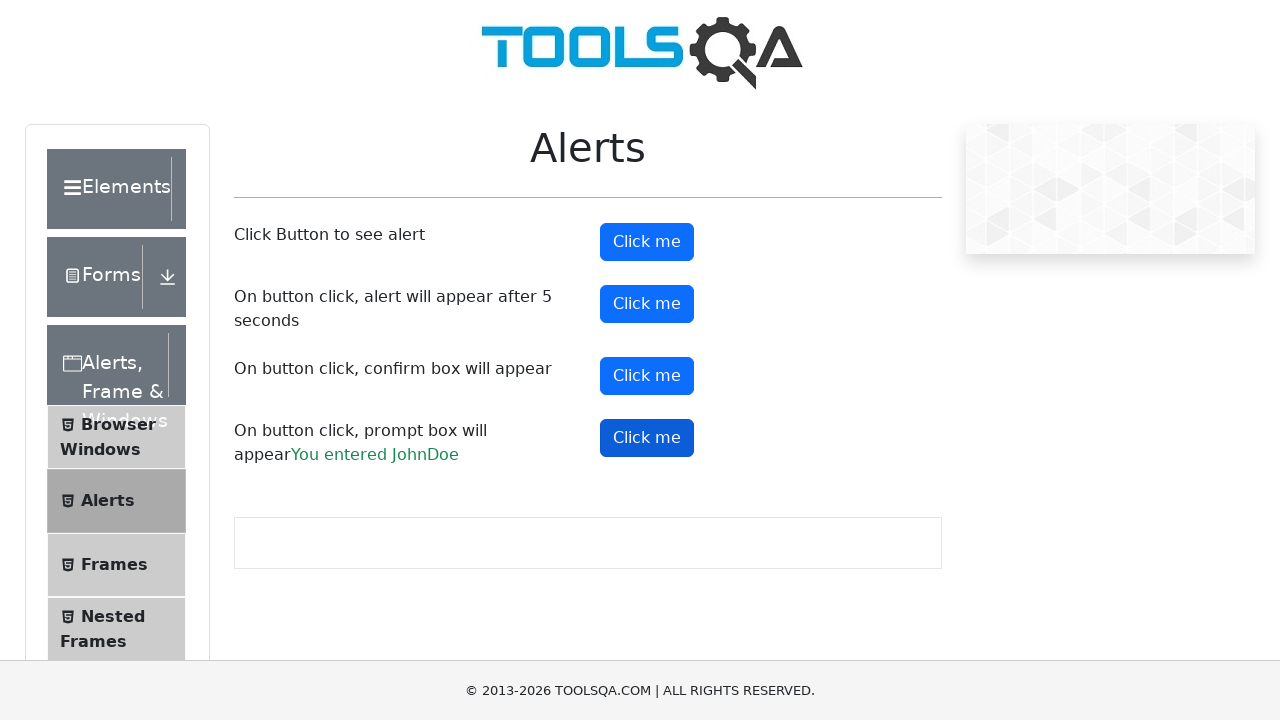

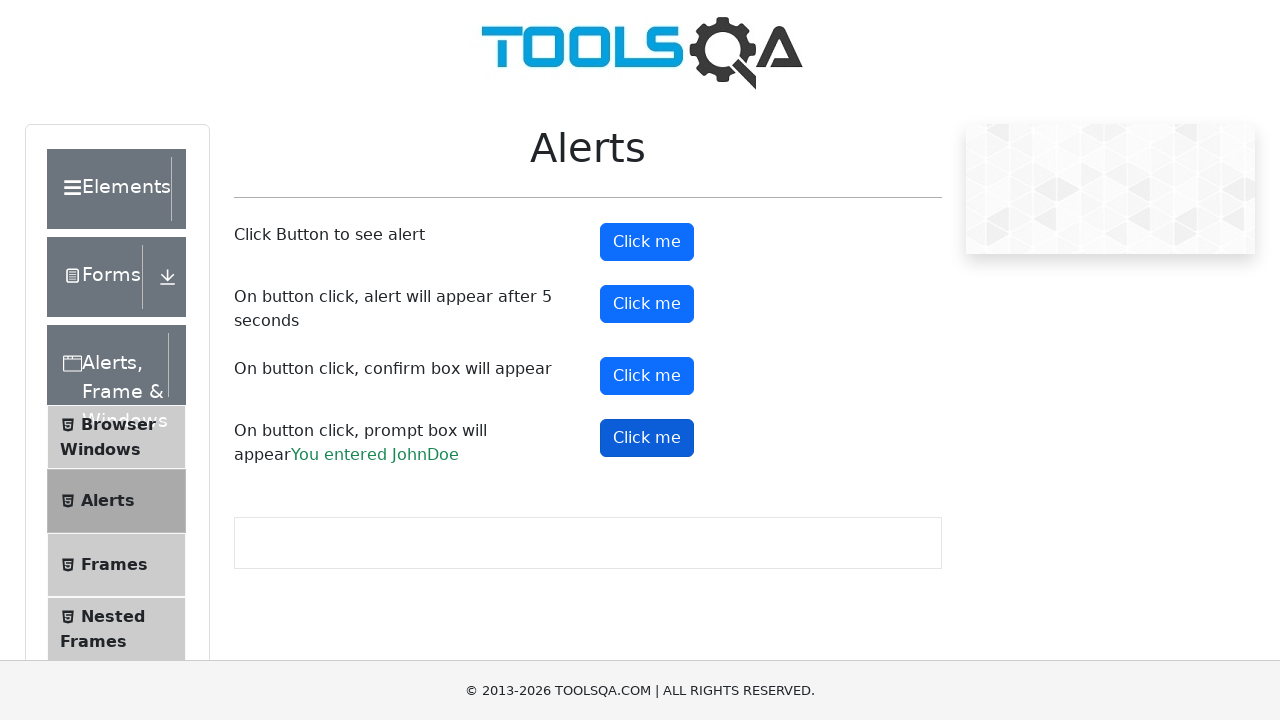